Opens the Flipkart homepage and maximizes the browser window to verify the page loads successfully.

Starting URL: https://www.flipkart.com/

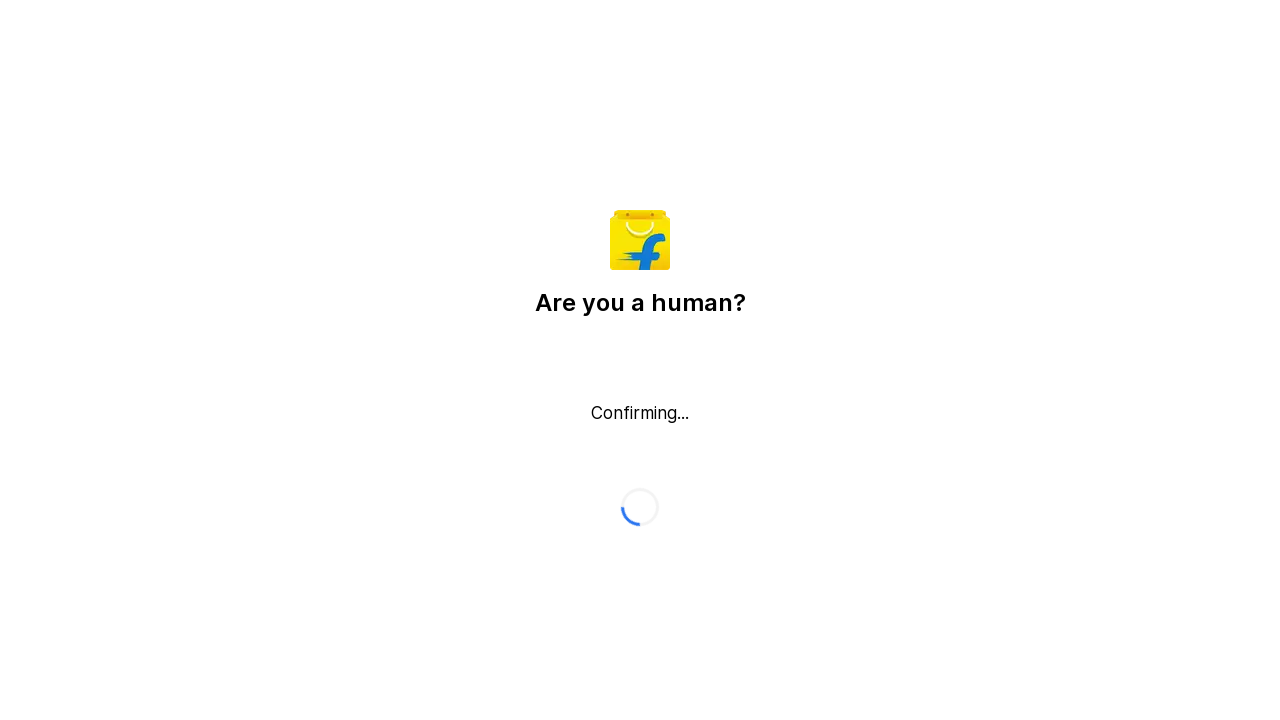

Set viewport size to 1920x1080 to maximize browser window
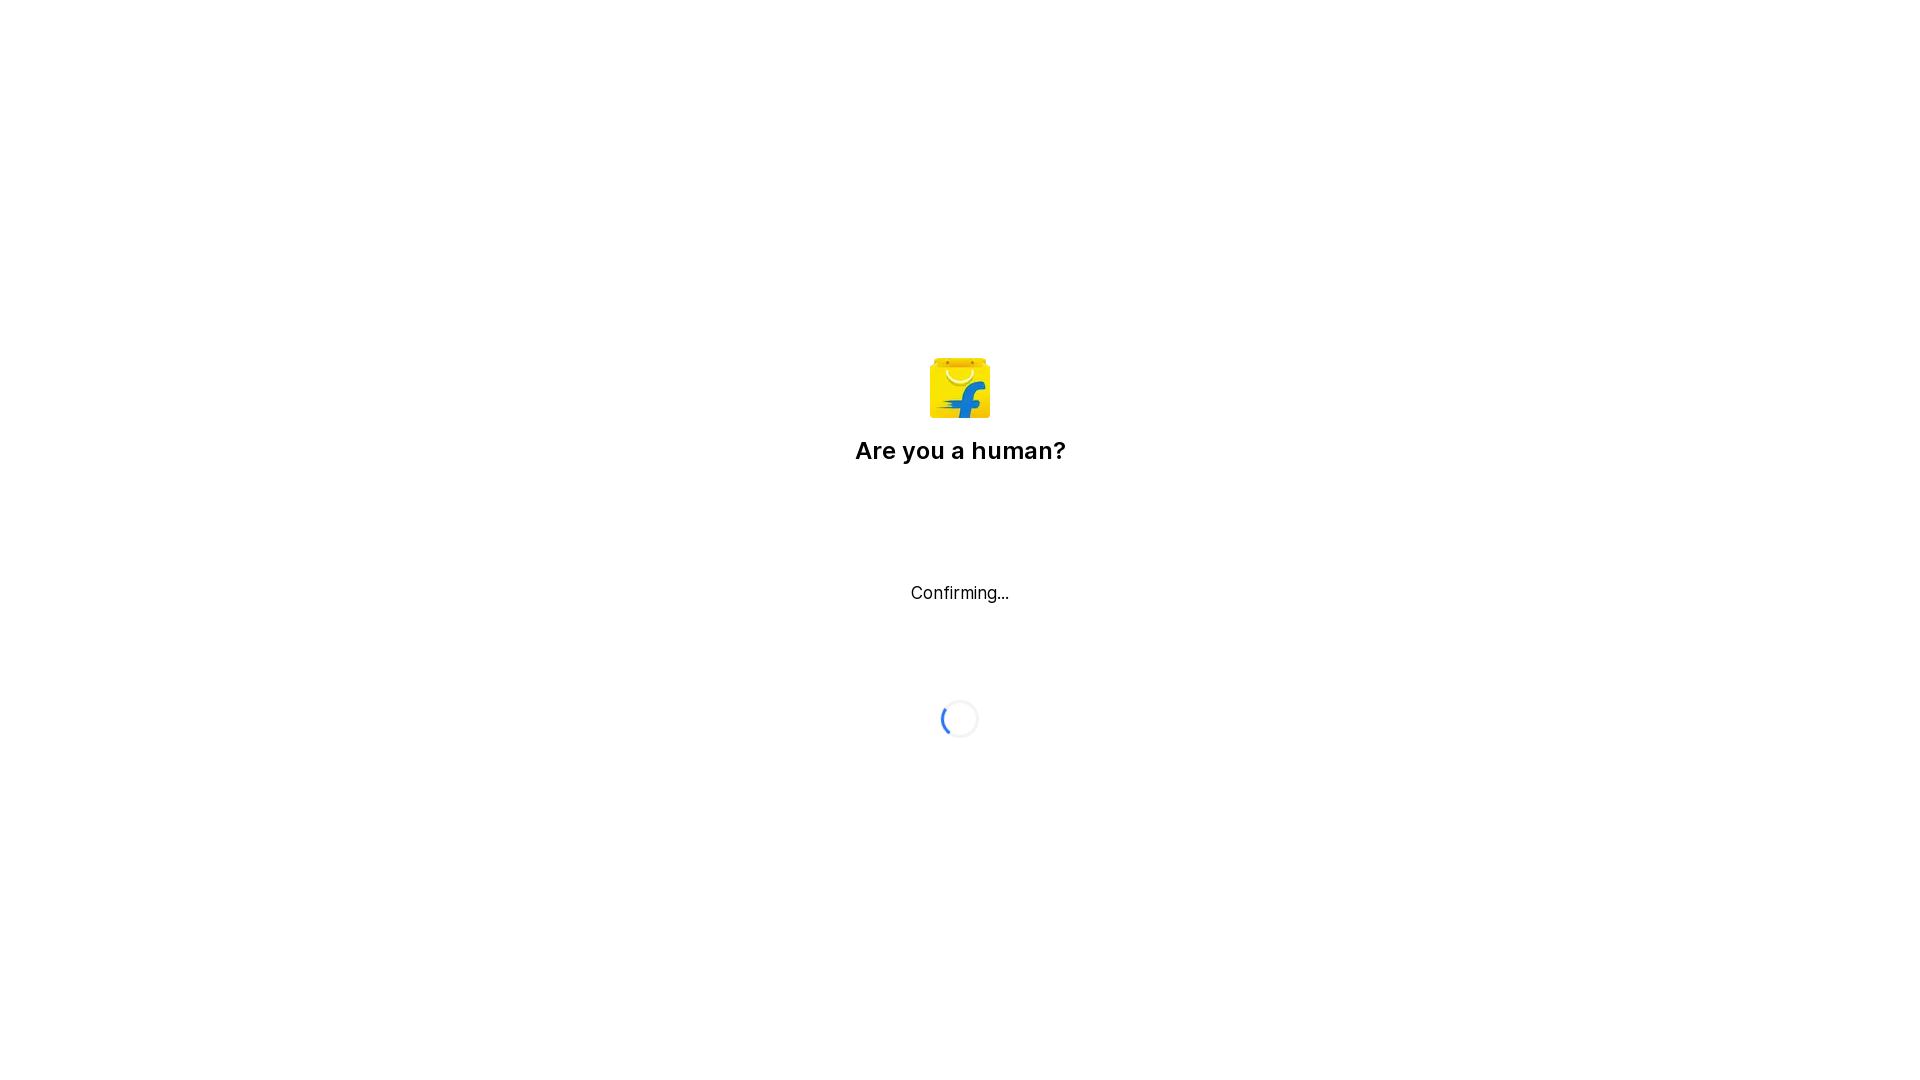

Flipkart homepage loaded successfully (domcontentloaded)
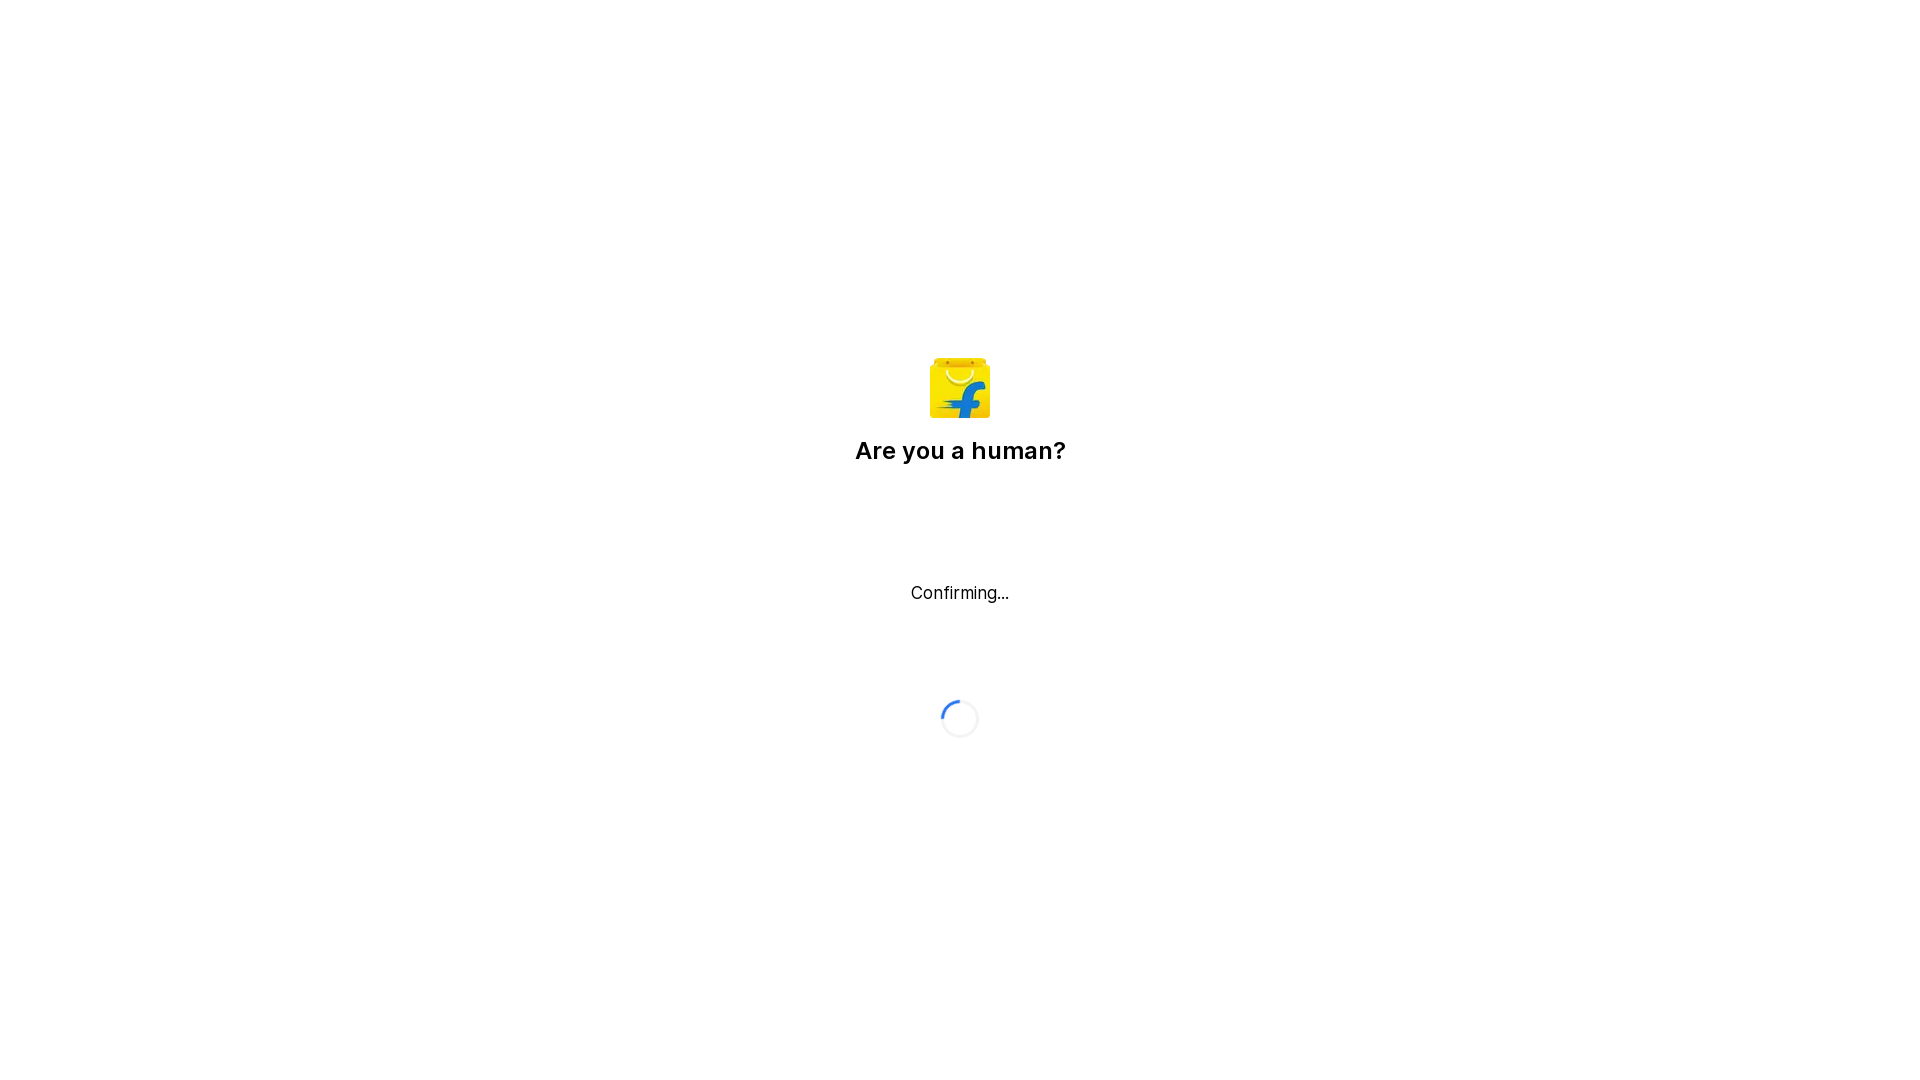

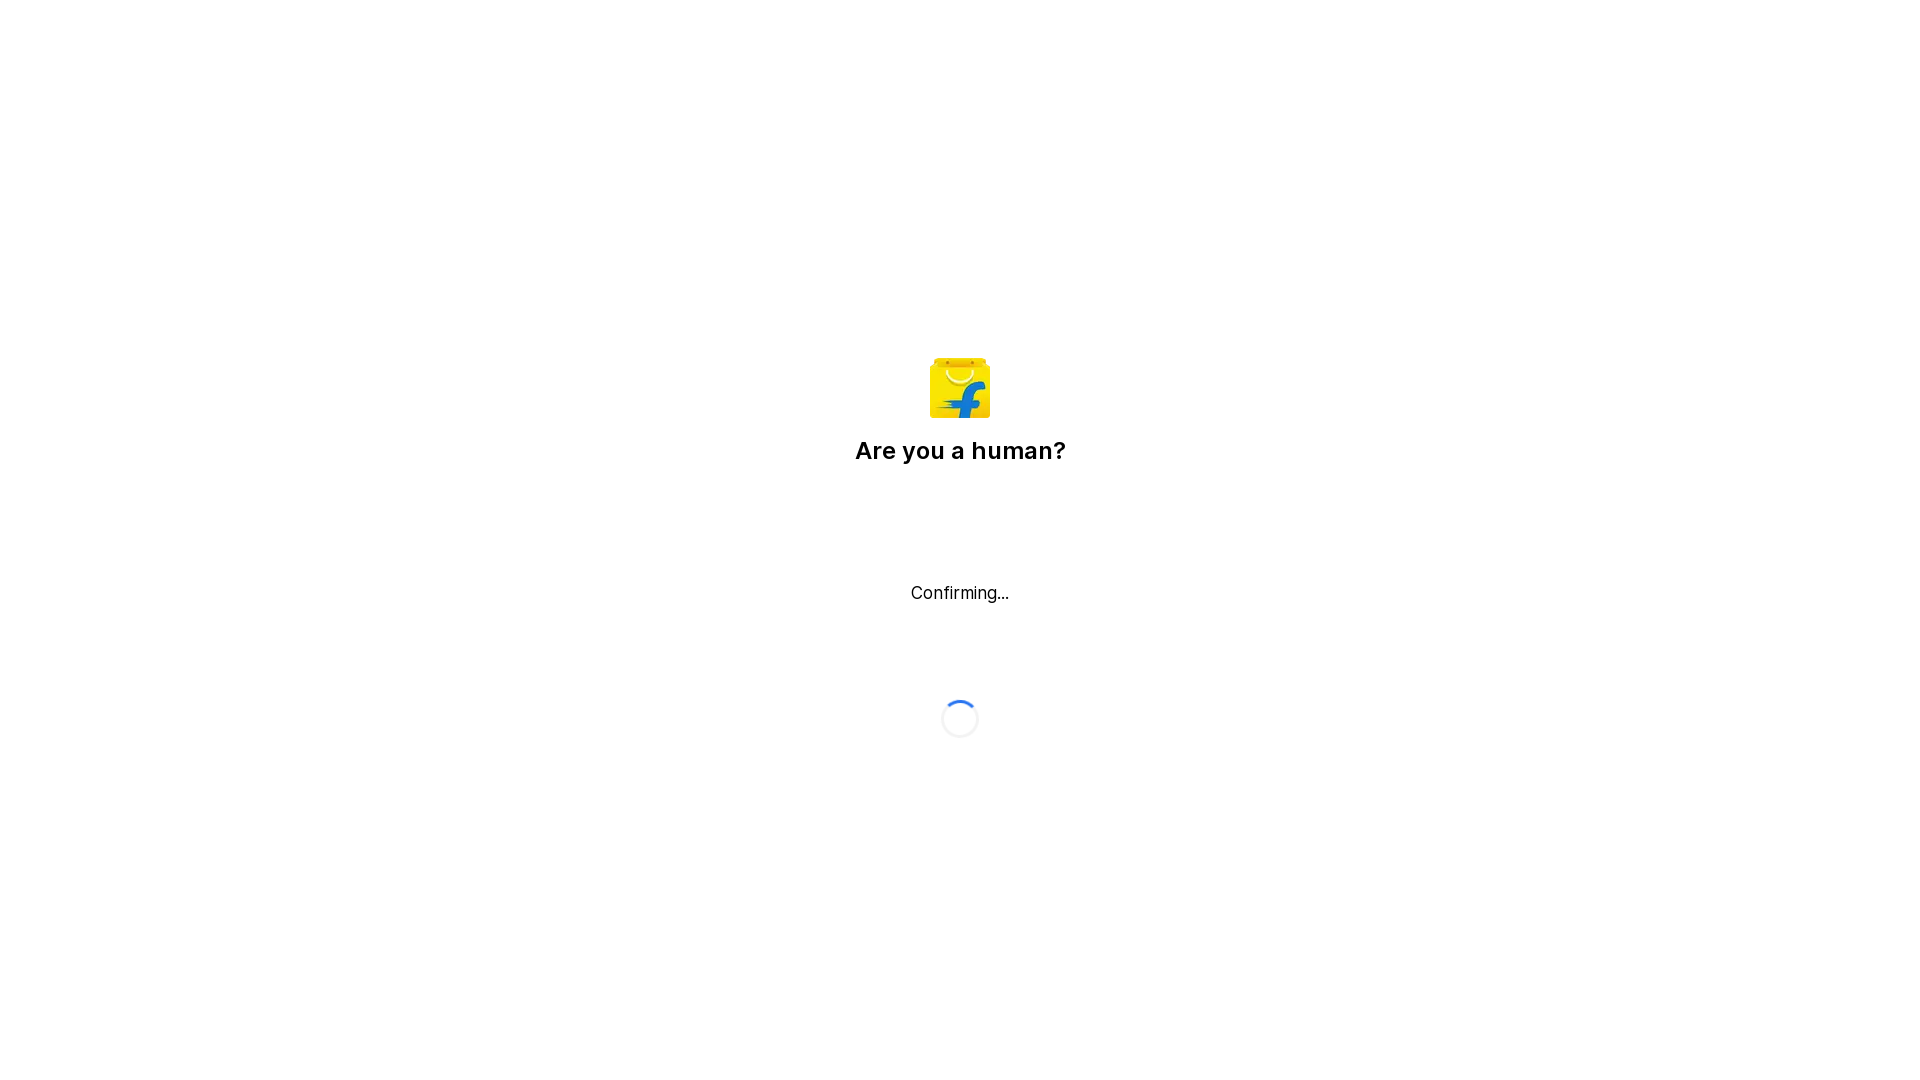